Navigates to the DemoQA automation practice form page and verifies the page loads successfully

Starting URL: https://demoqa.com/automation-practice-form

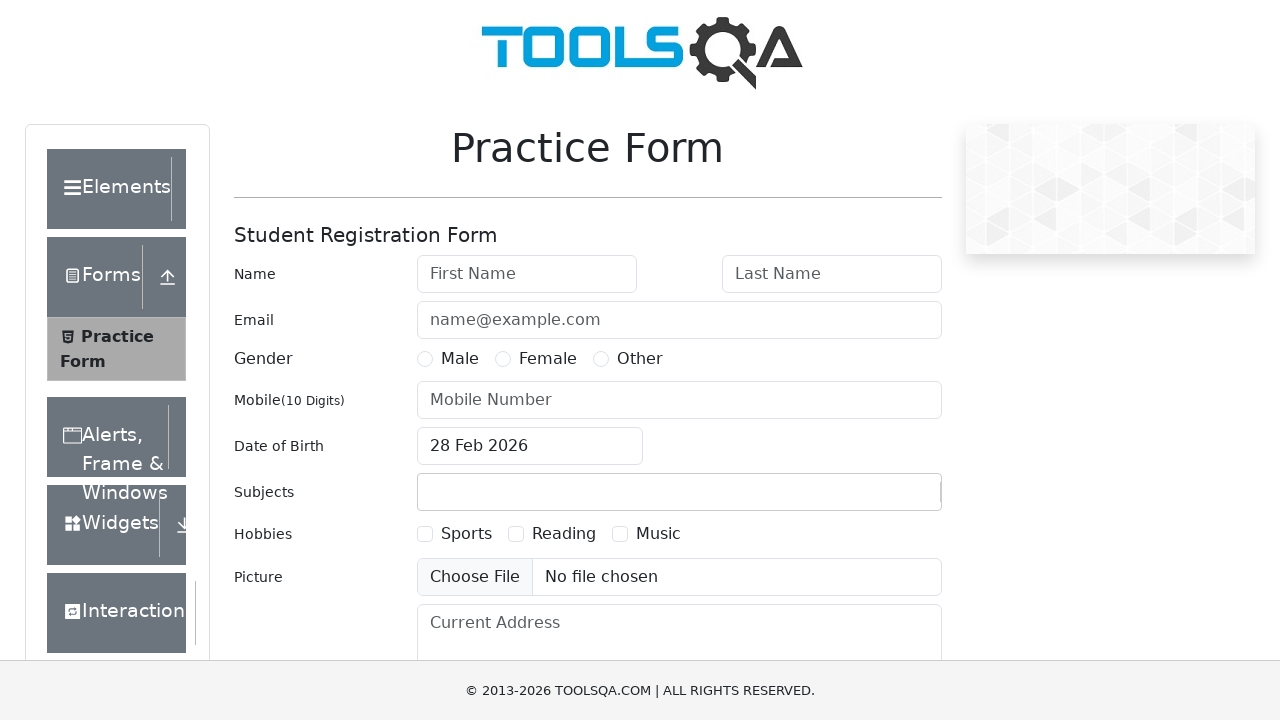

Waited for practice form to be visible on the page
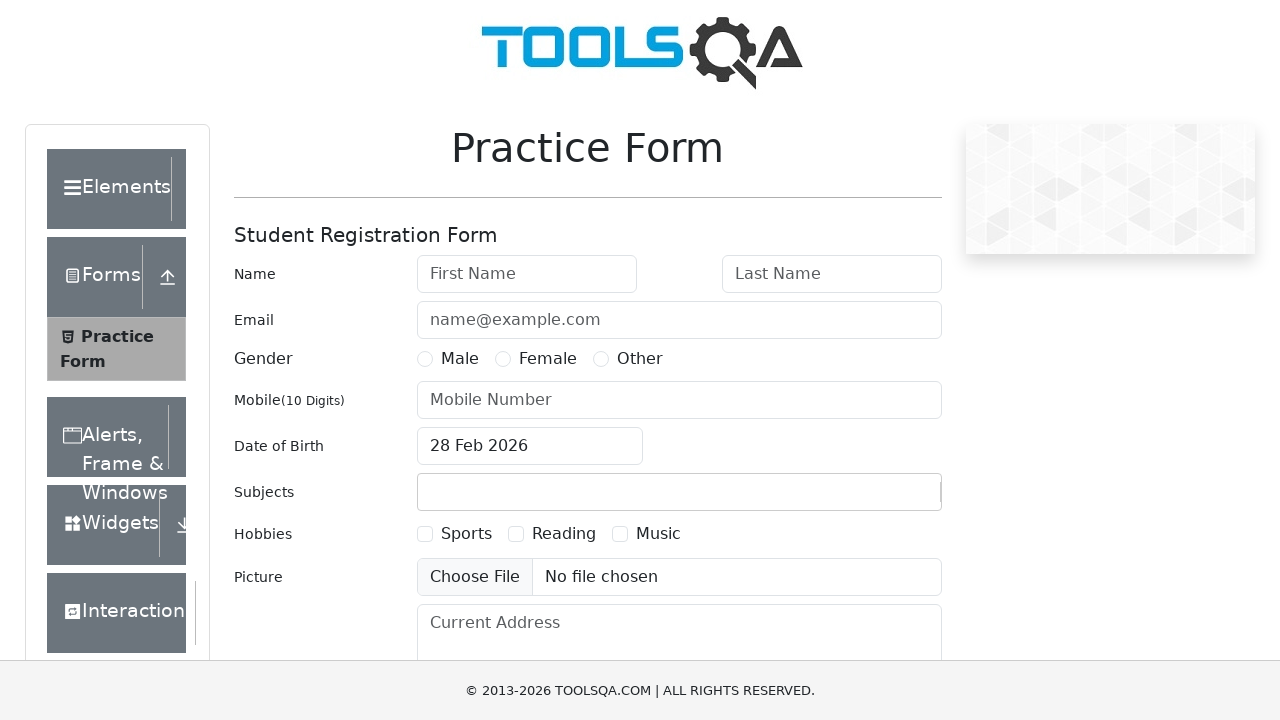

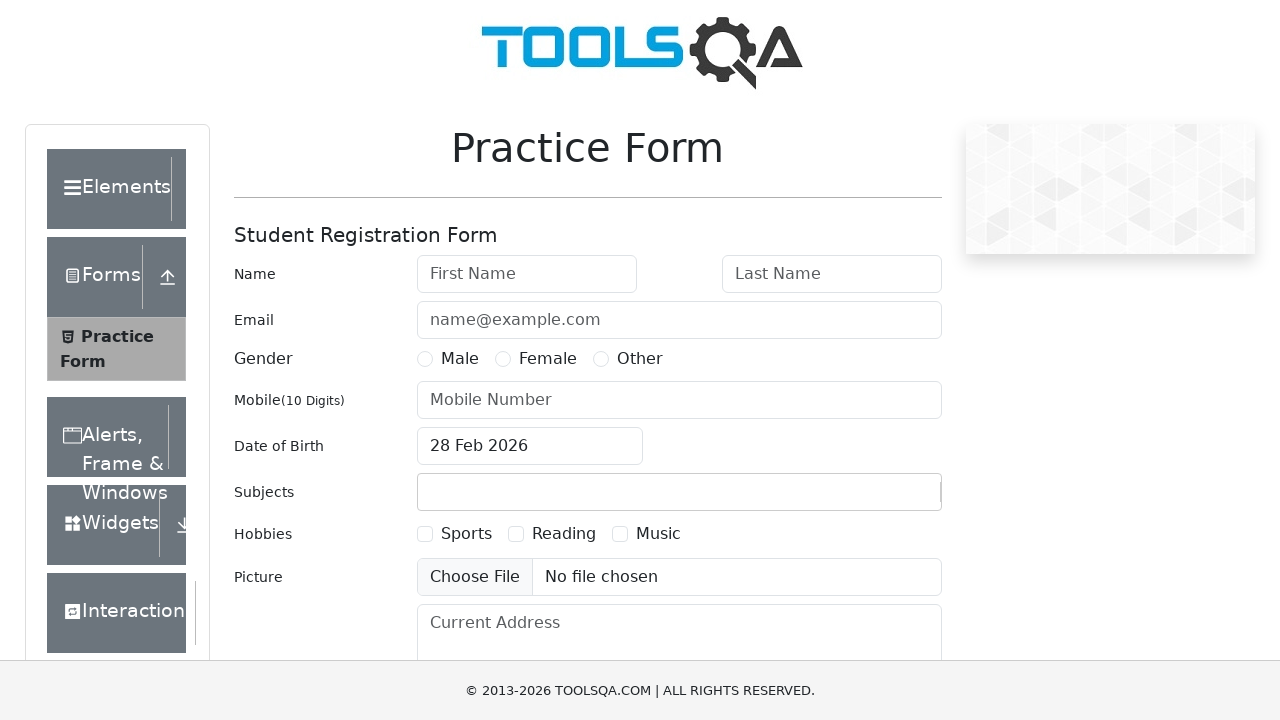